Tests basic UI interactions on an automation practice page by typing in a country autocomplete field and clicking a checkbox

Starting URL: https://rahulshettyacademy.com/AutomationPractice/

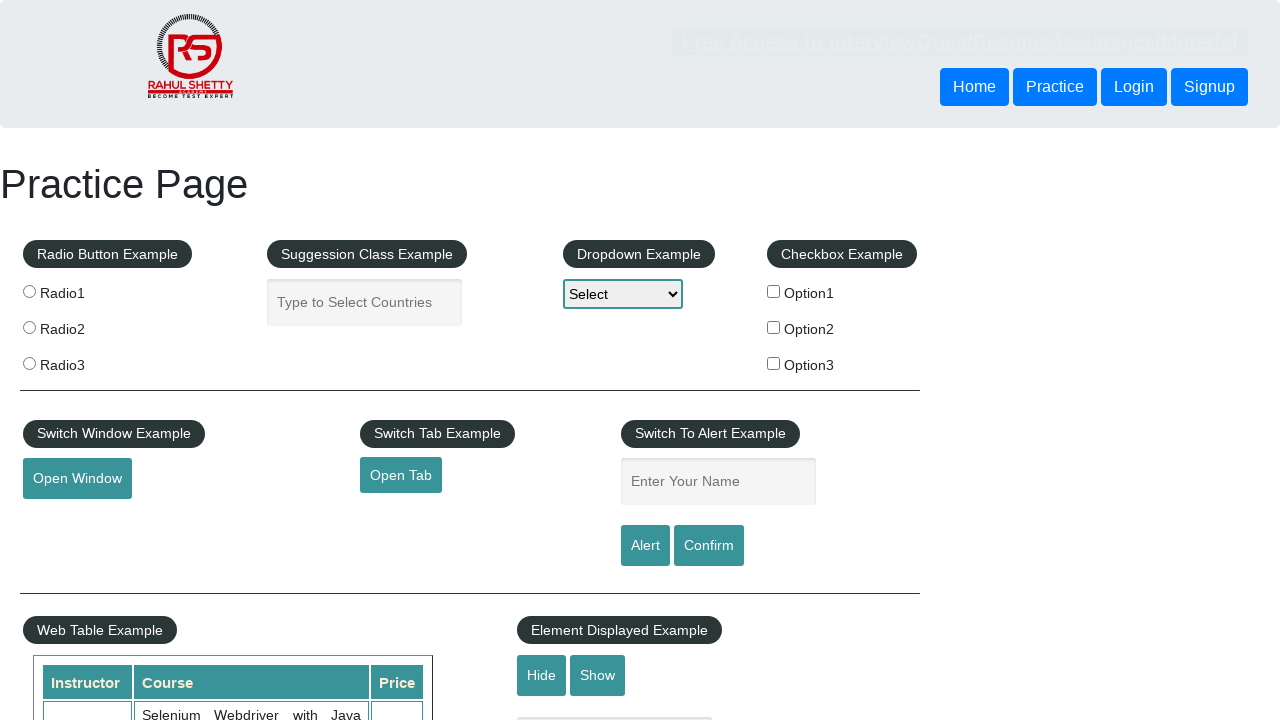

Typed 'india' in the country autocomplete field on [placeholder='Type to Select Countries']
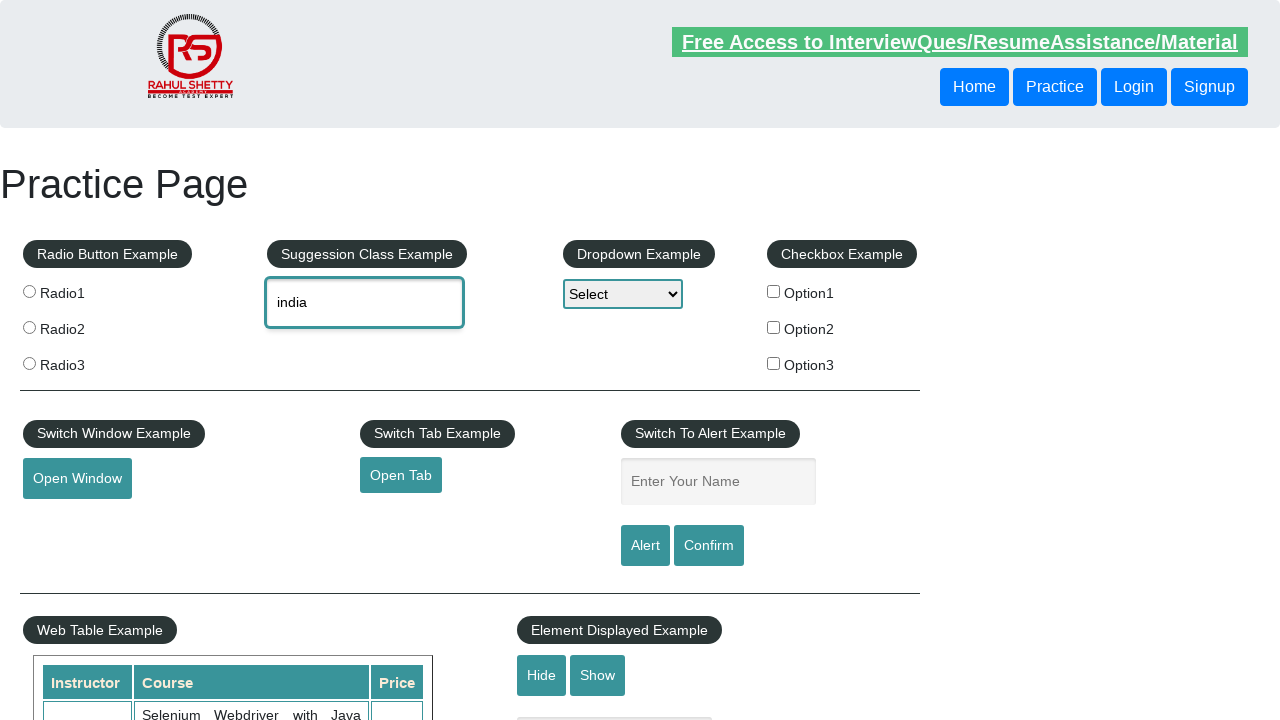

Clicked the second checkbox option at (774, 327) on #checkBoxOption2
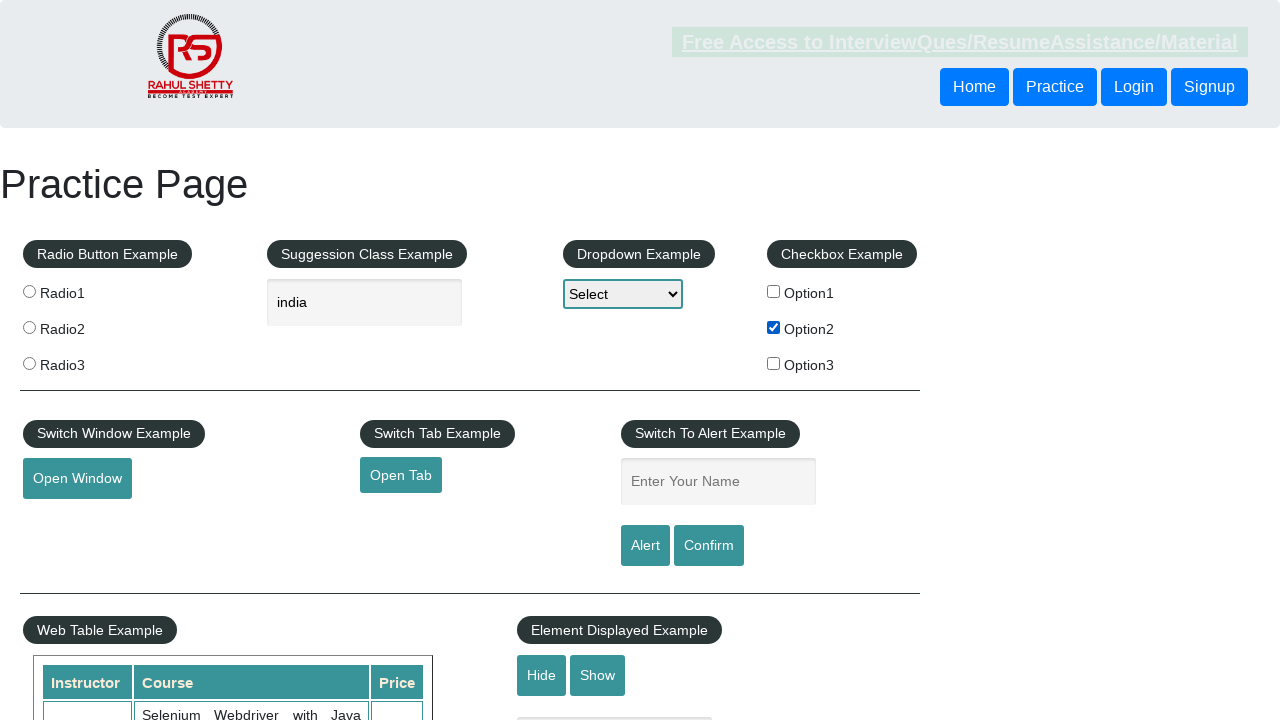

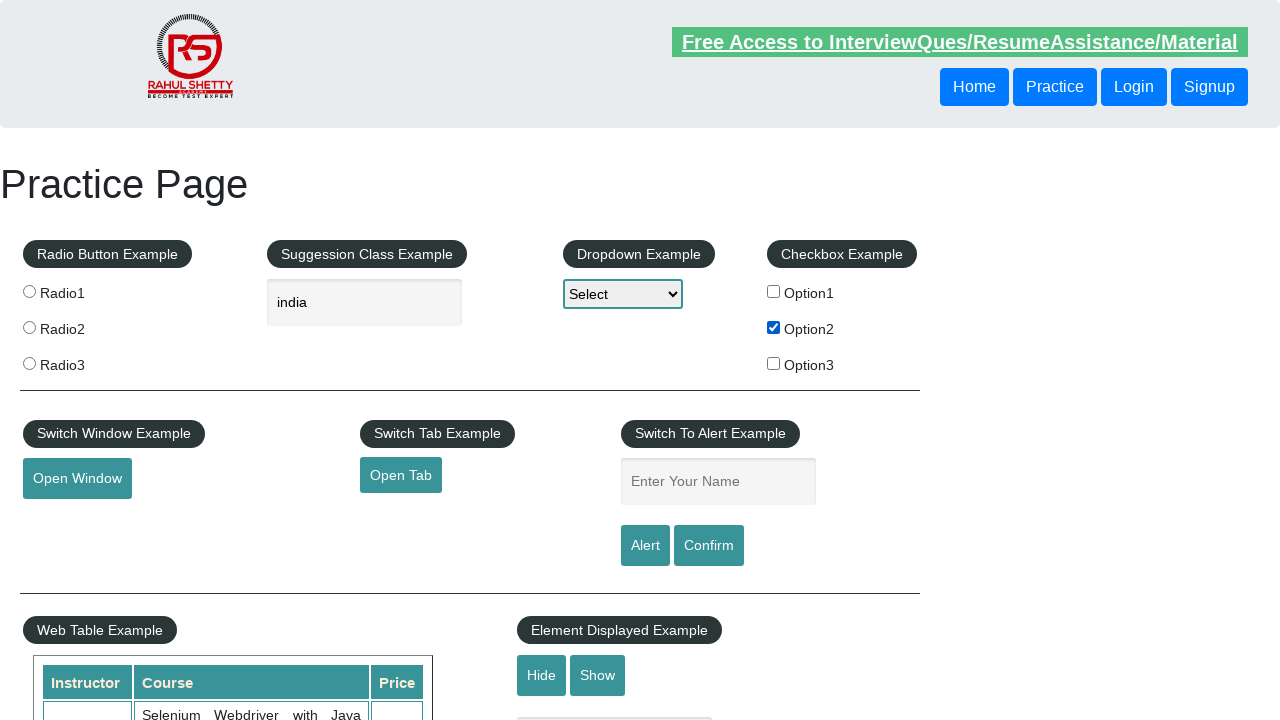